Tests clicking on a link that opens a popup window on the omayo test page

Starting URL: https://omayo.blogspot.com/

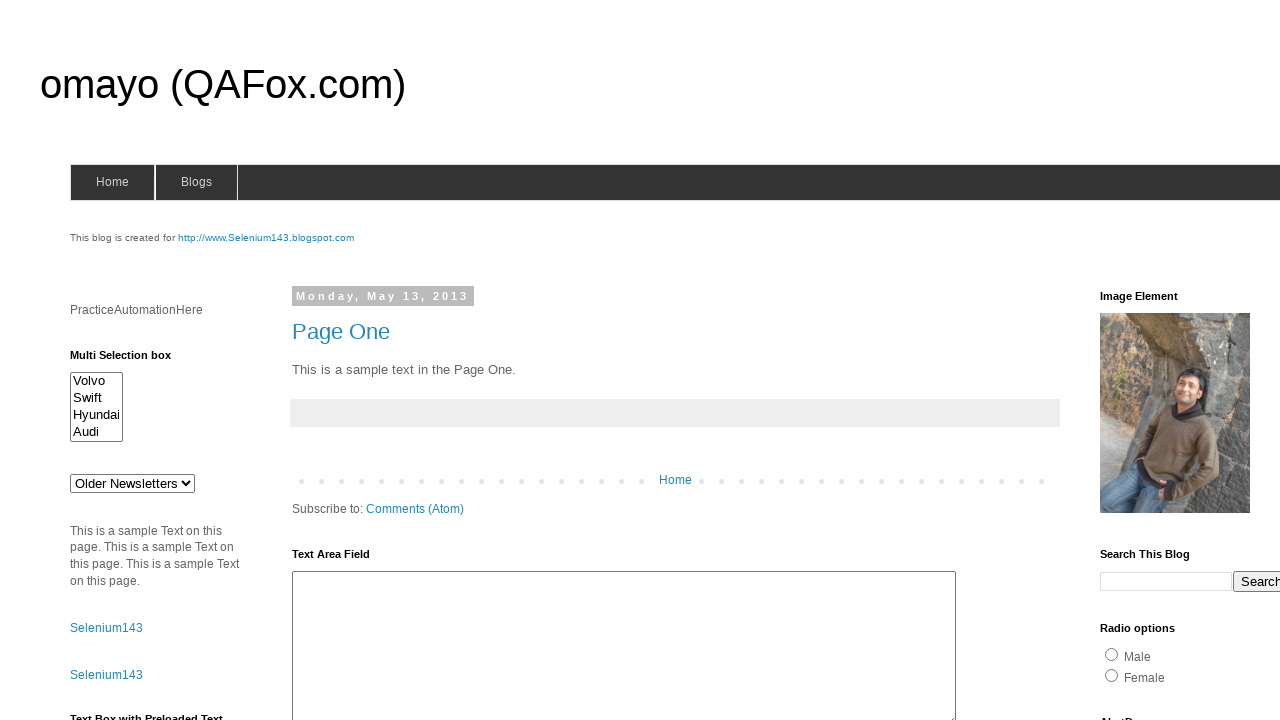

Navigated to omayo test page
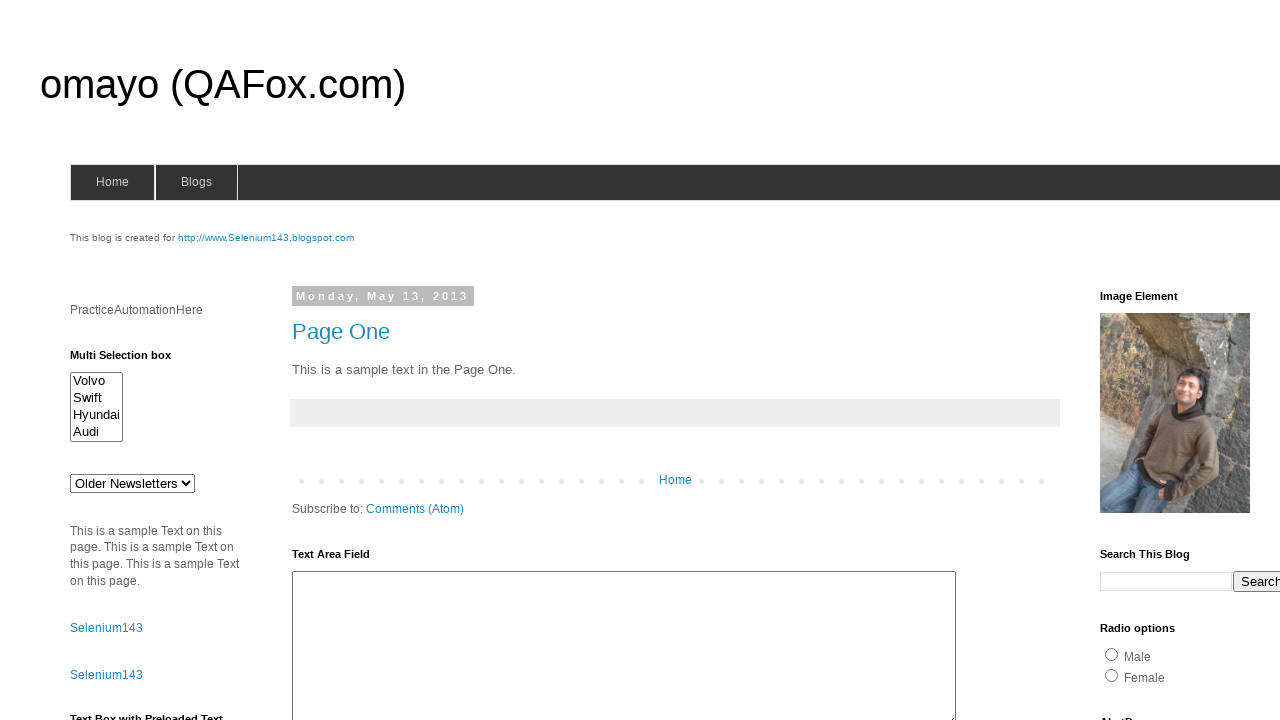

Clicked link to open a popup window at (132, 360) on text=Open a popup window
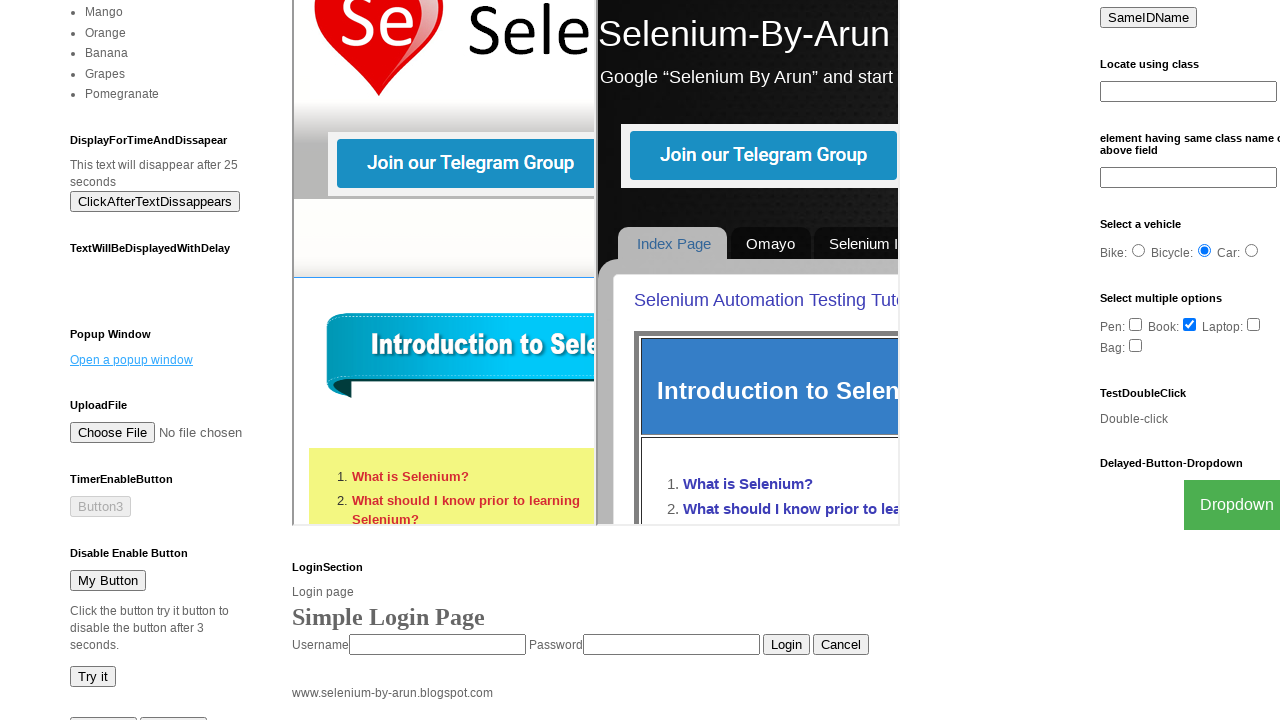

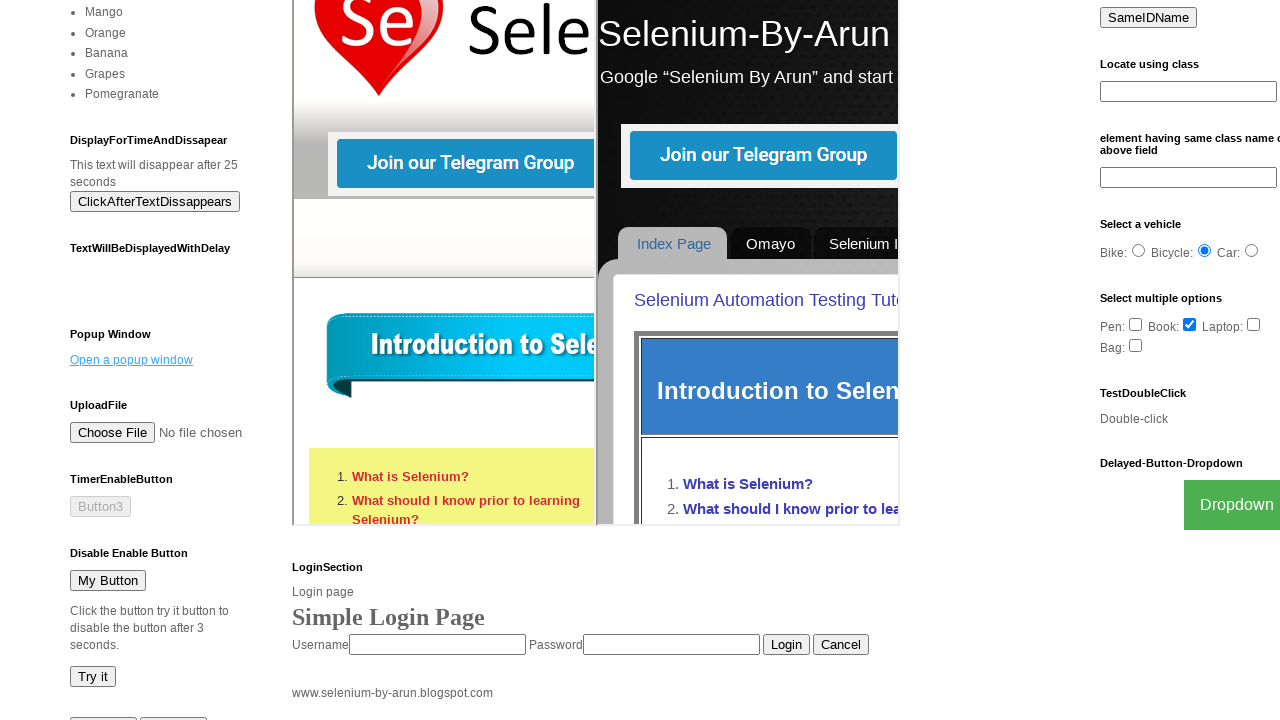